Tests search functionality on dev.to by entering a search term and verifying the top result contains the searched phrase

Starting URL: https://dev.to

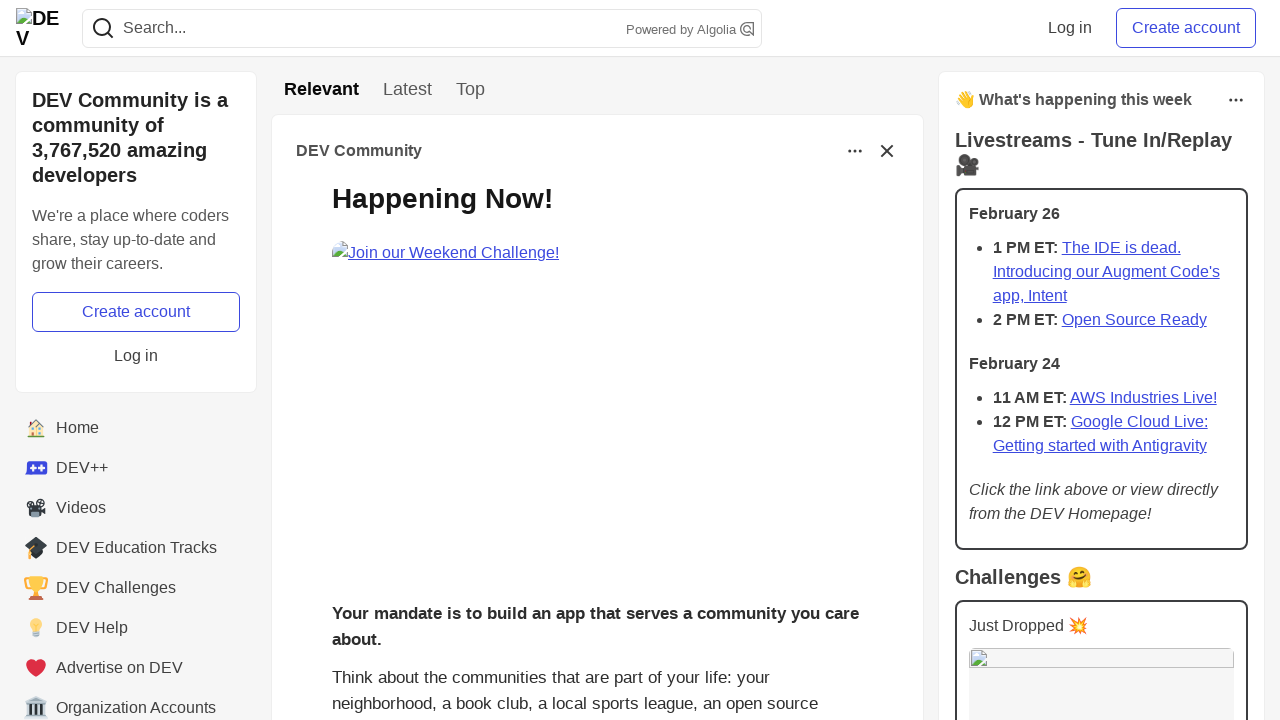

Filled search bar with 'javascript' on input[name='q']
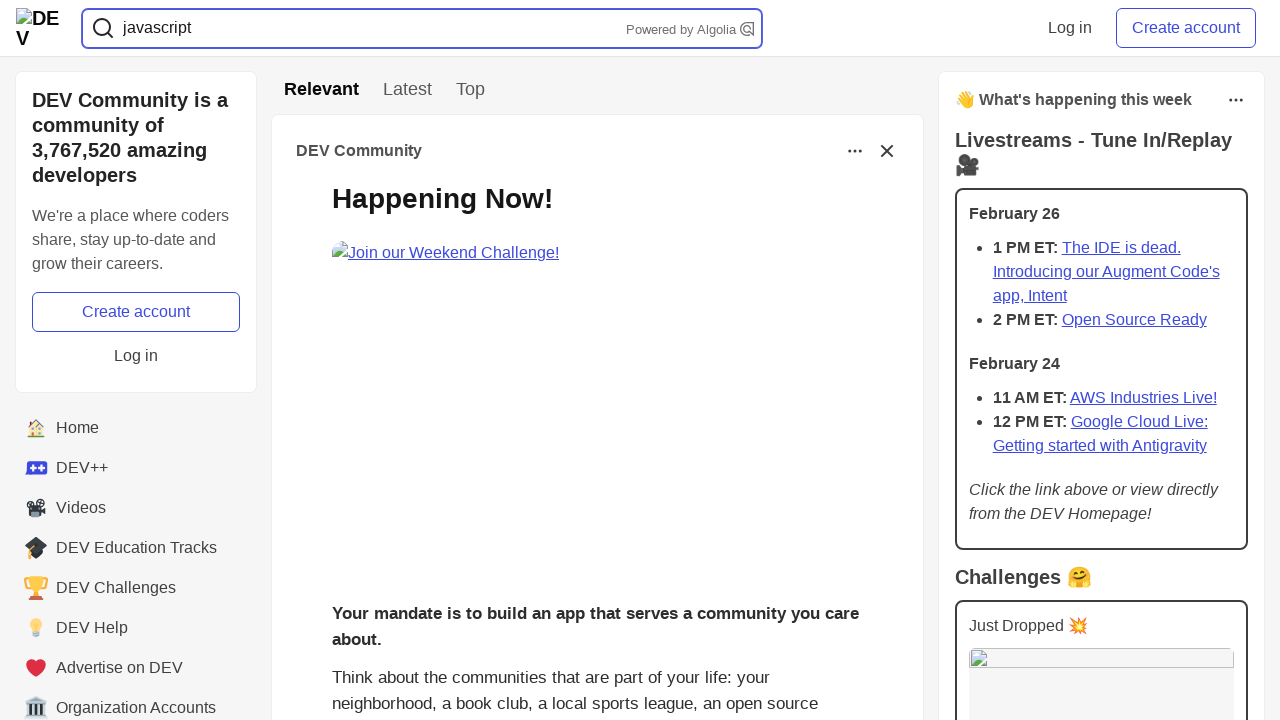

Pressed Enter to submit search on input[name='q']
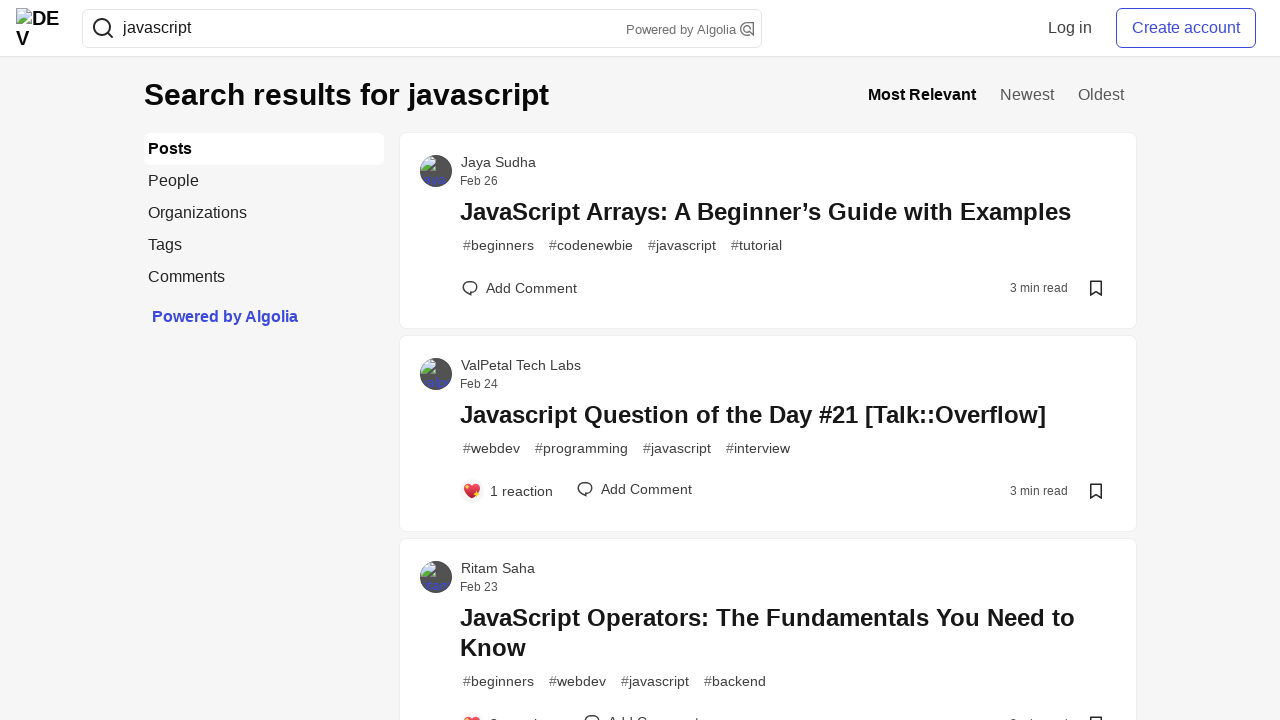

Search results page loaded with URL containing search query
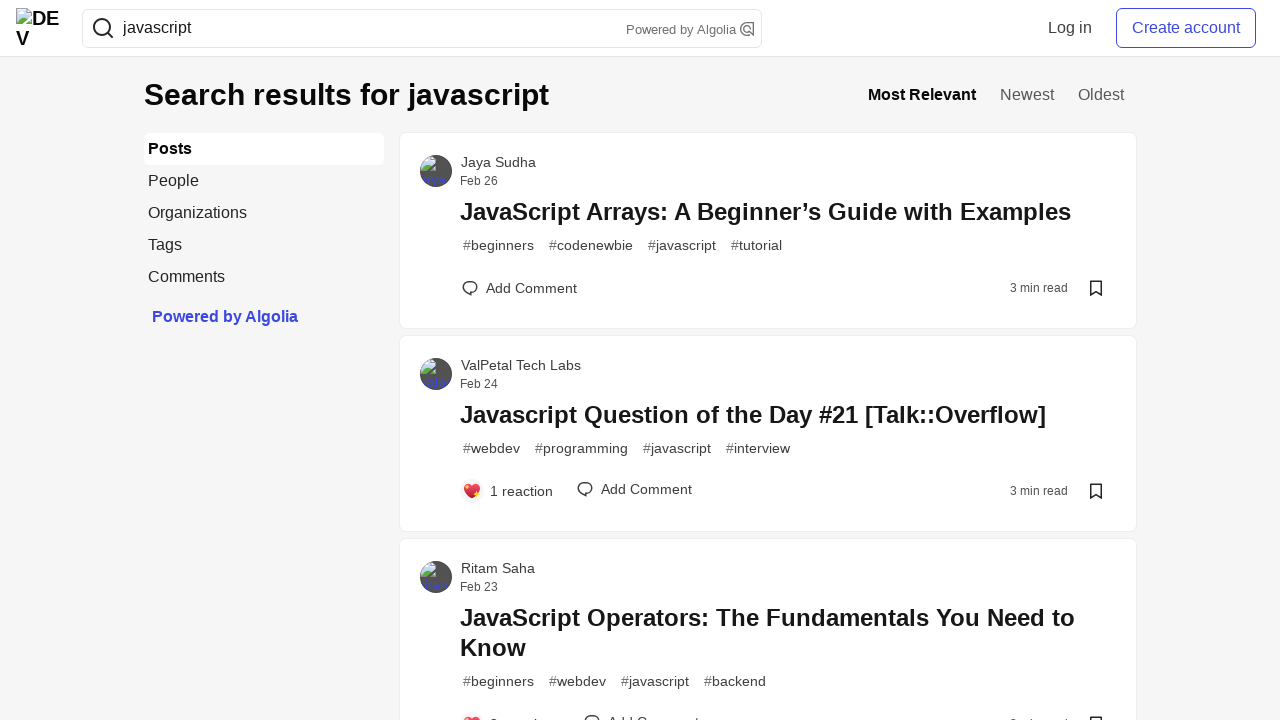

Top search result title element is visible
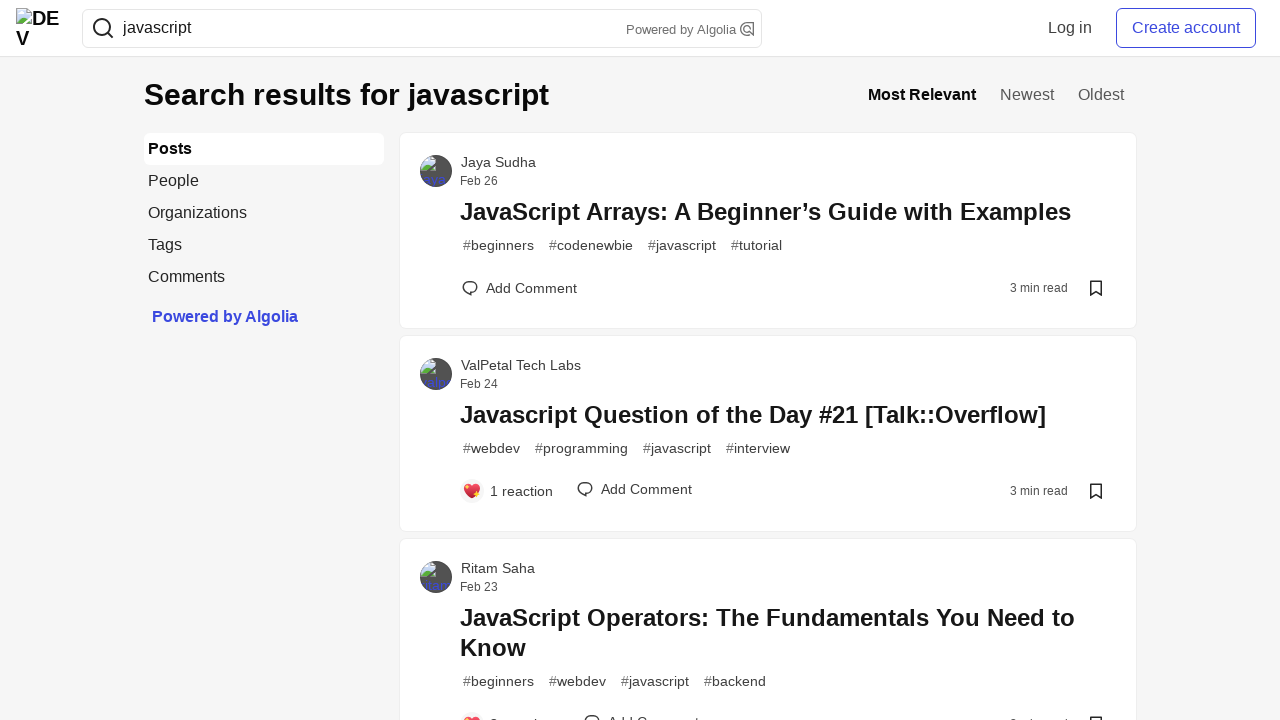

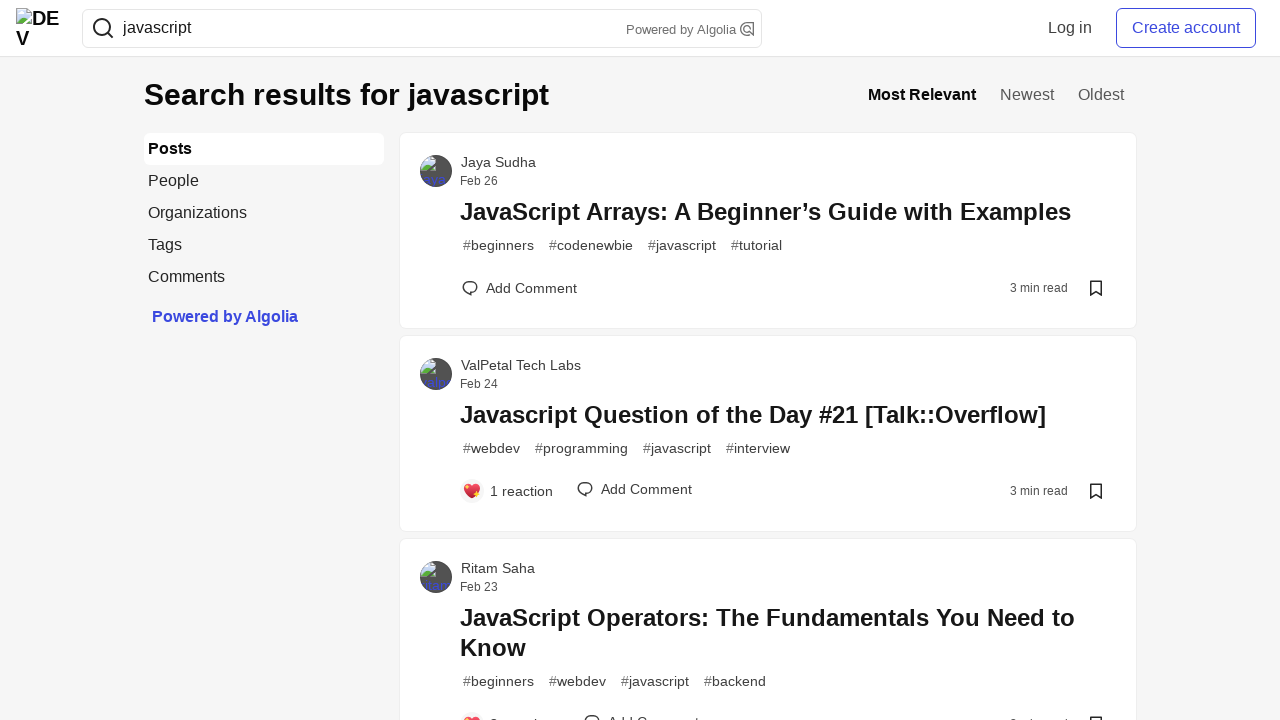